Tests that new items are appended to the bottom of the todo list by creating 3 items

Starting URL: https://demo.playwright.dev/todomvc

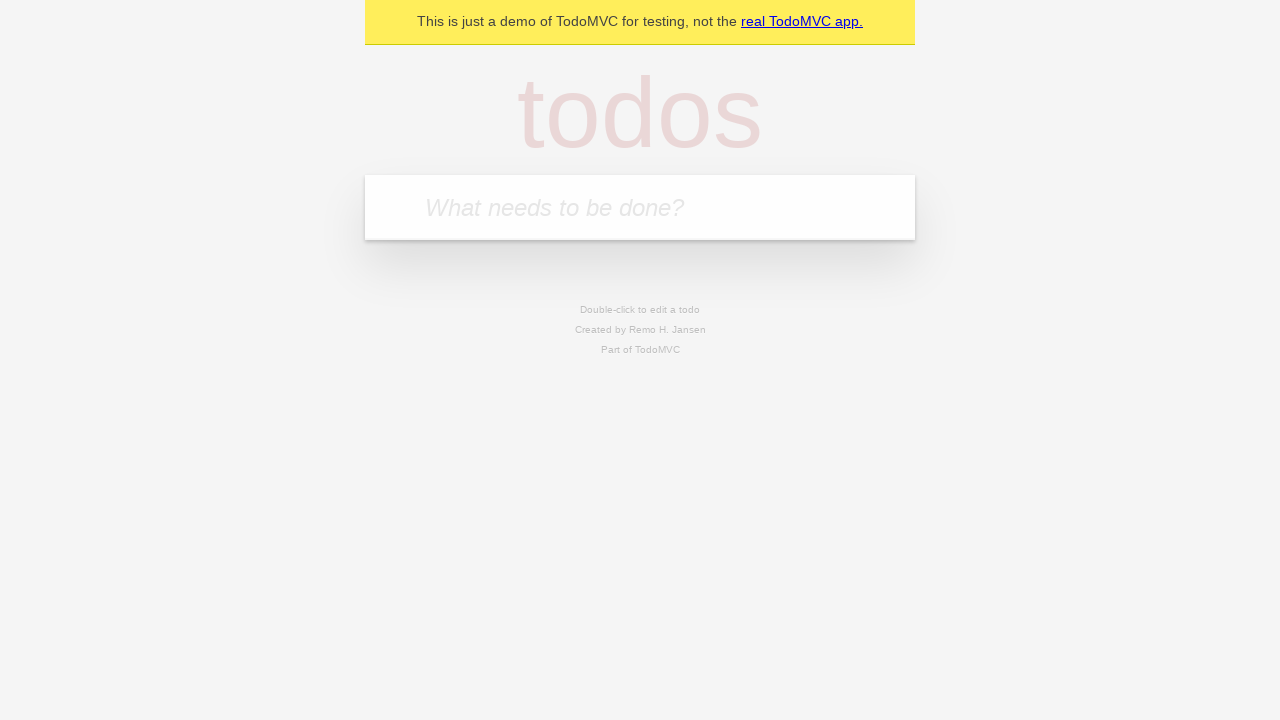

Filled new todo input with 'buy some cheese' on .new-todo
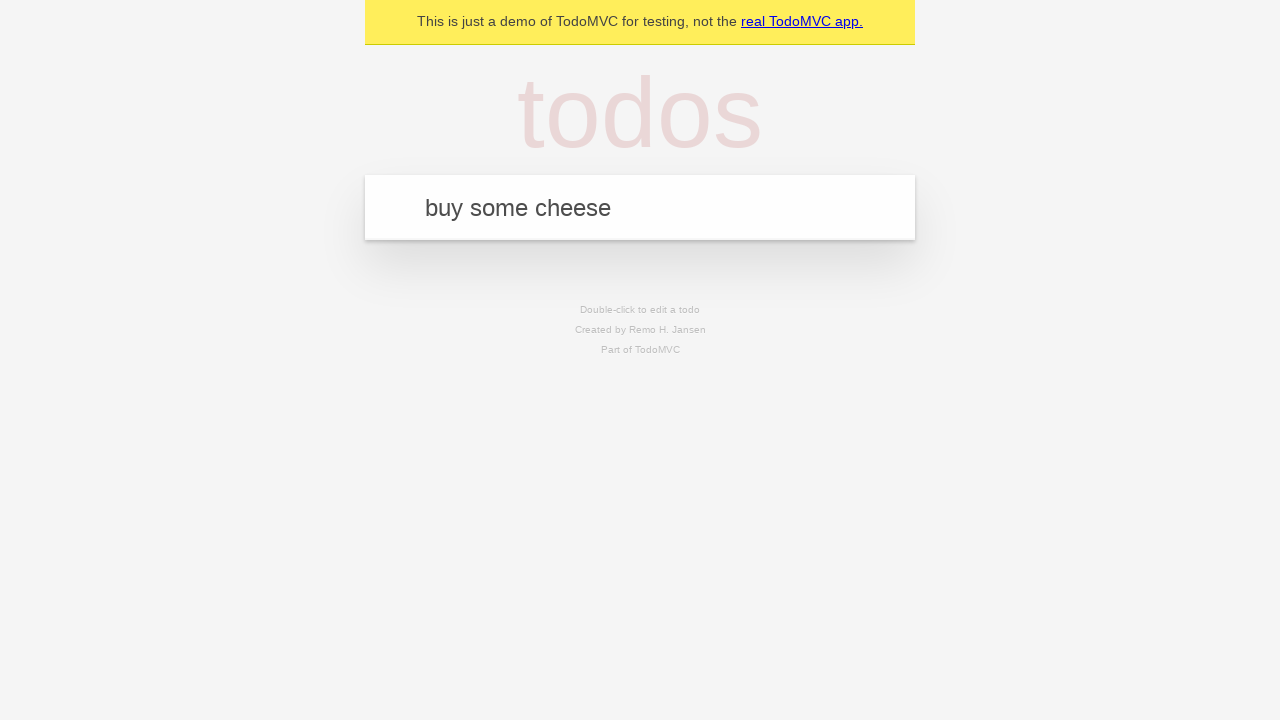

Pressed Enter to create first todo item on .new-todo
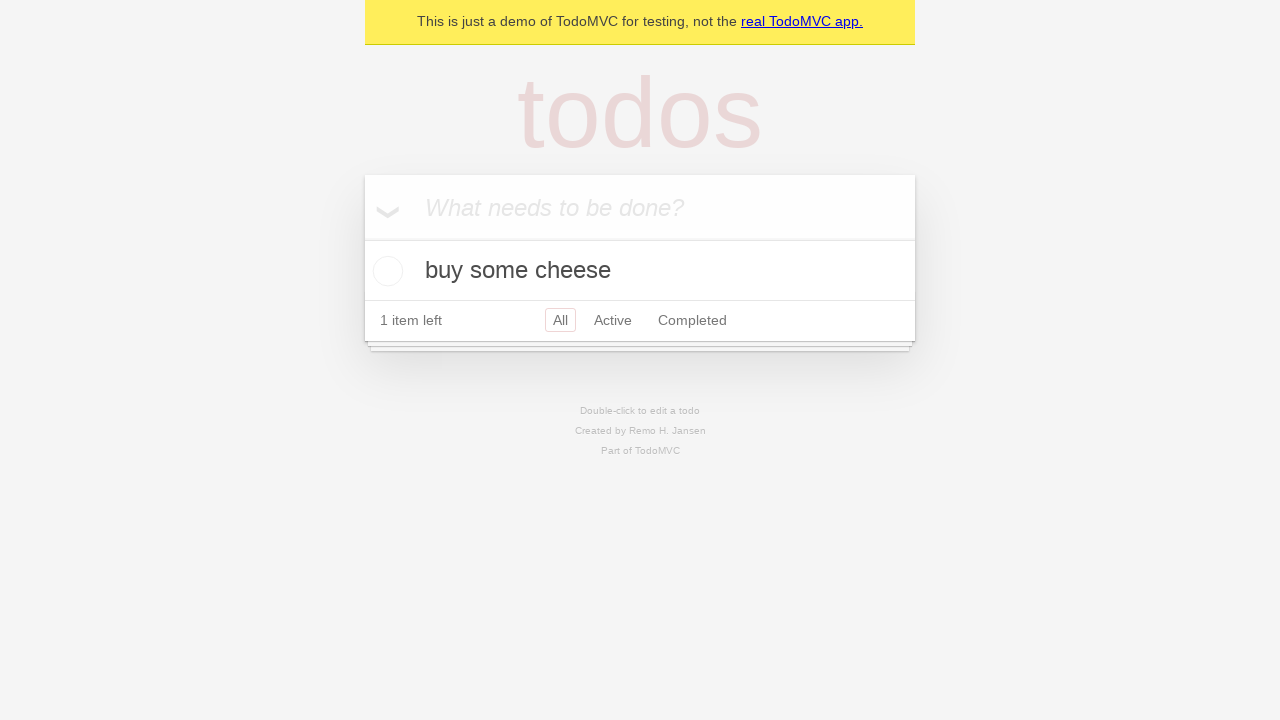

Filled new todo input with 'feed the cat' on .new-todo
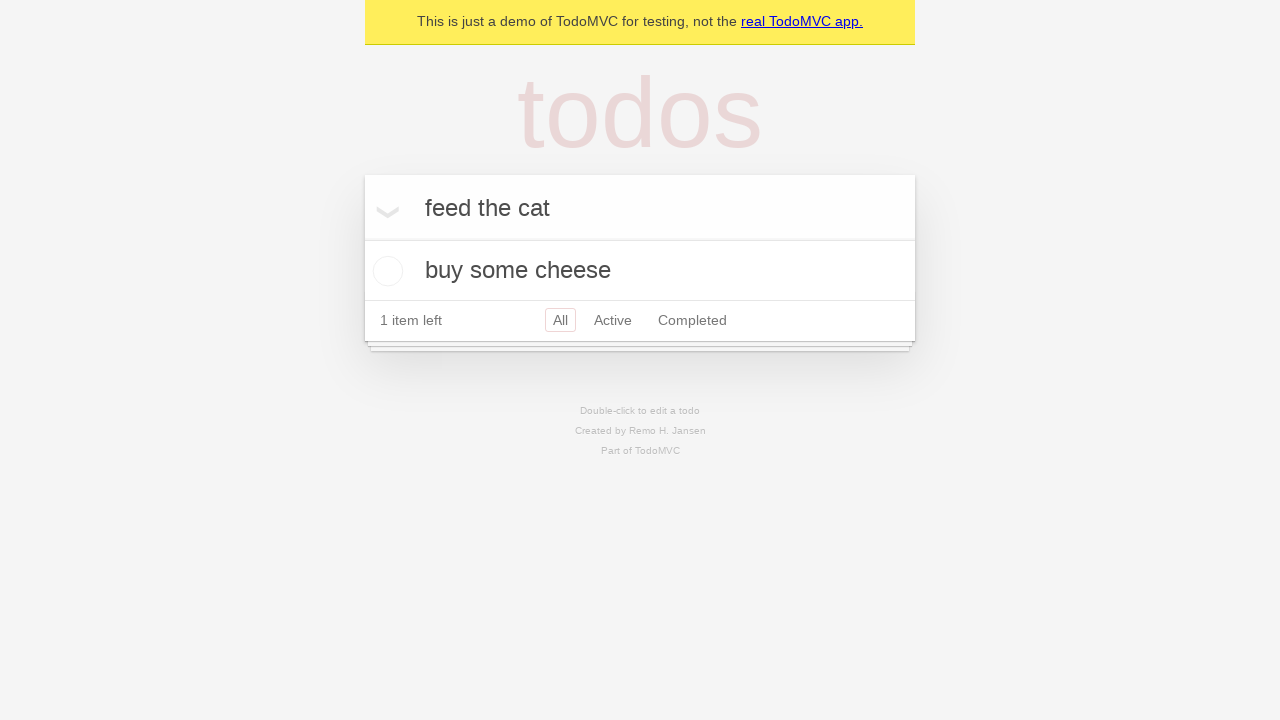

Pressed Enter to create second todo item on .new-todo
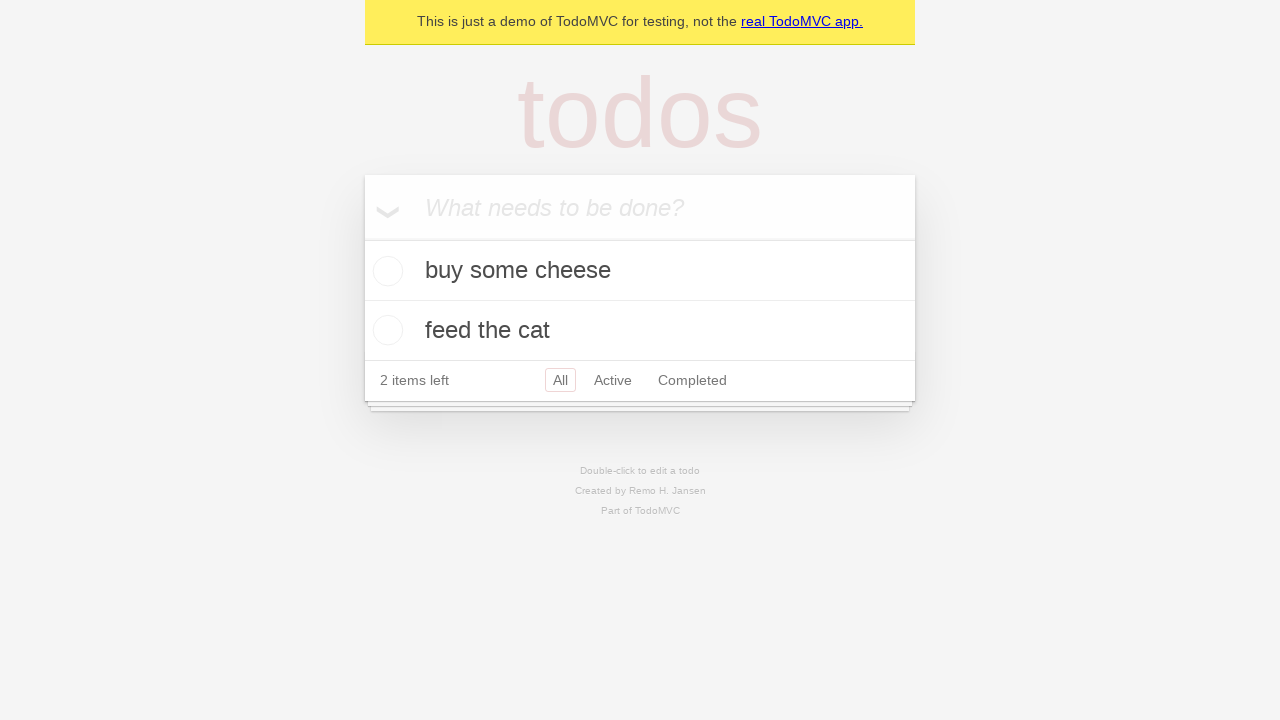

Filled new todo input with 'book a doctors appointment' on .new-todo
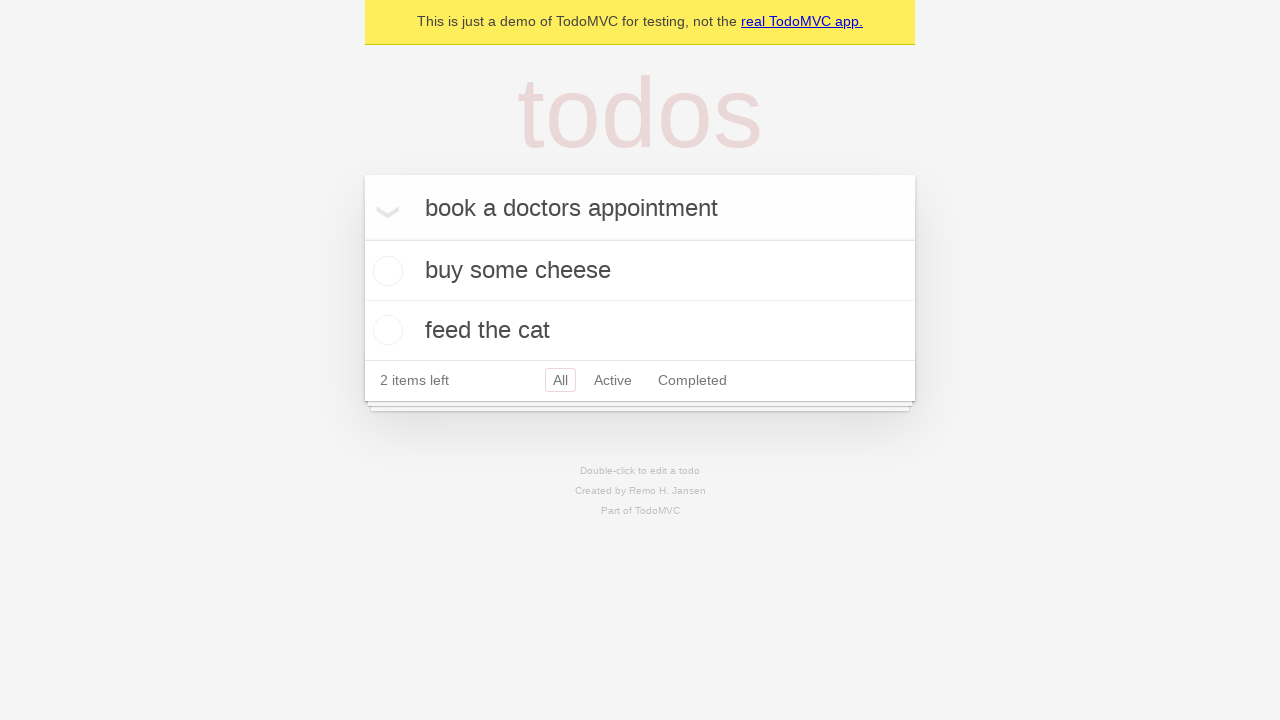

Pressed Enter to create third todo item on .new-todo
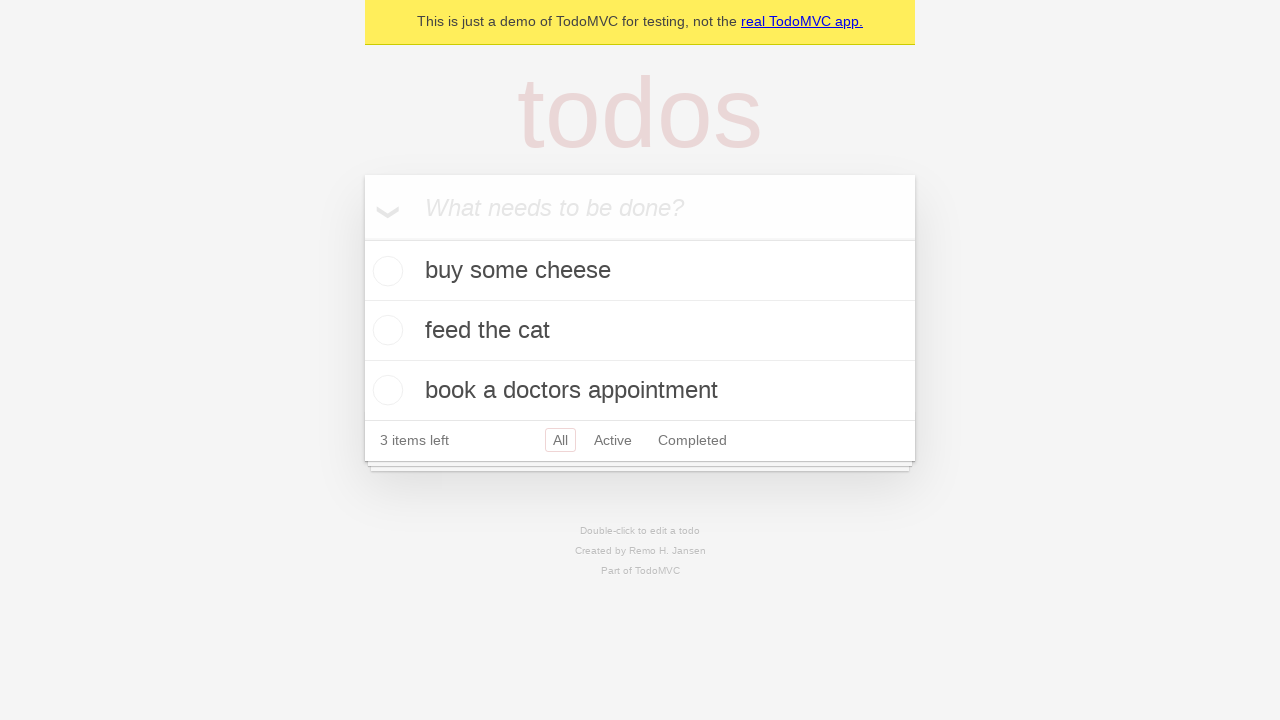

Waited for all 3 todo items to appear in the list
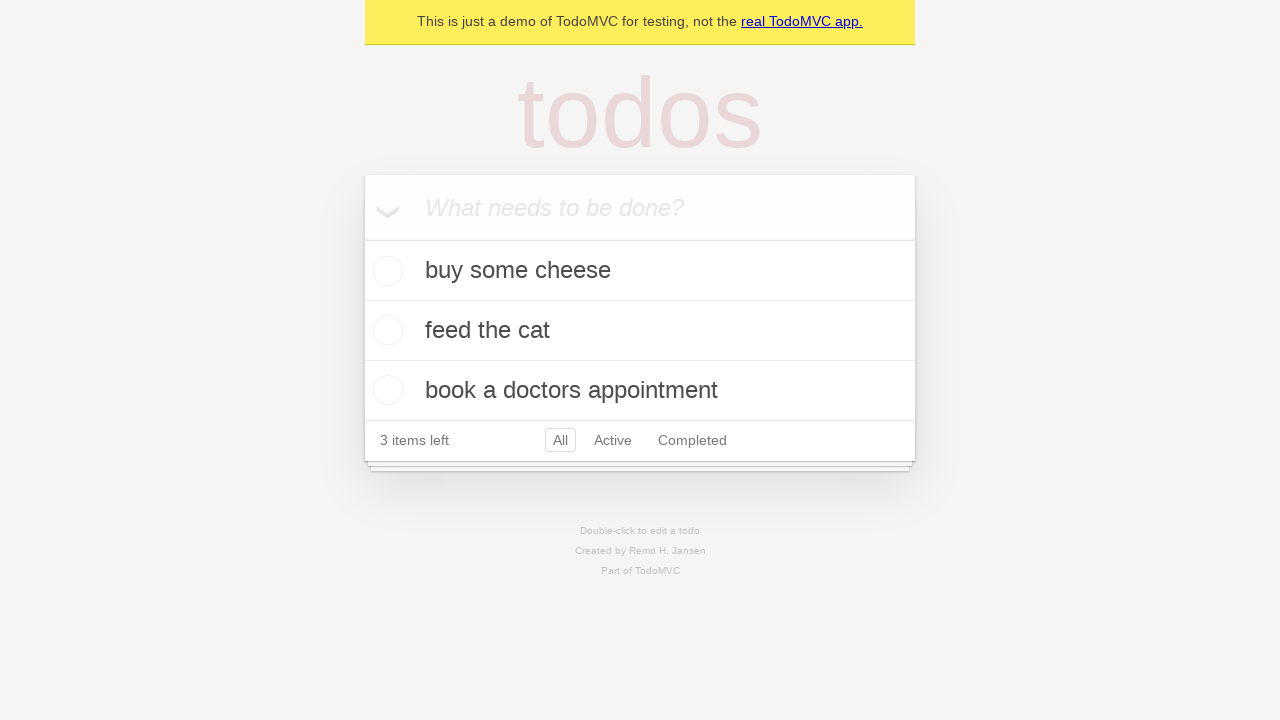

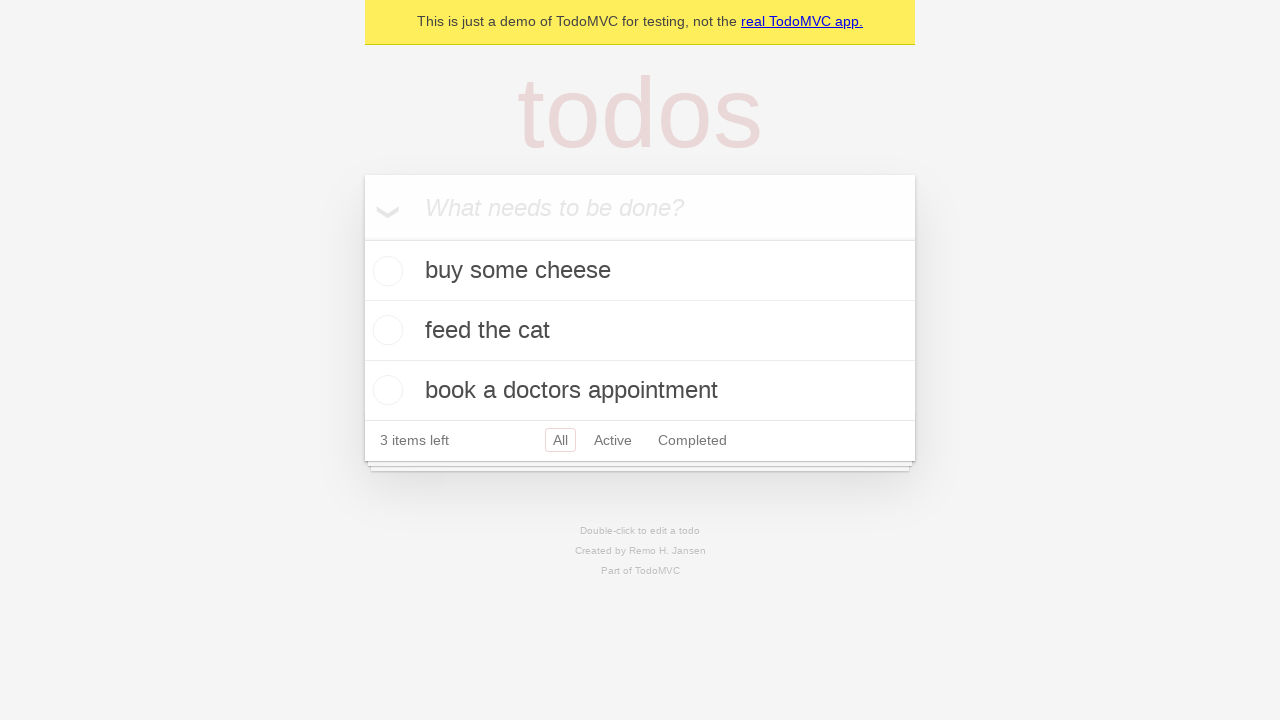